Tests the book search functionality by searching for "Git Pocket Guide" and verifying the search results contain the expected book while irrelevant books are not shown.

Starting URL: https://demoqa.com/books

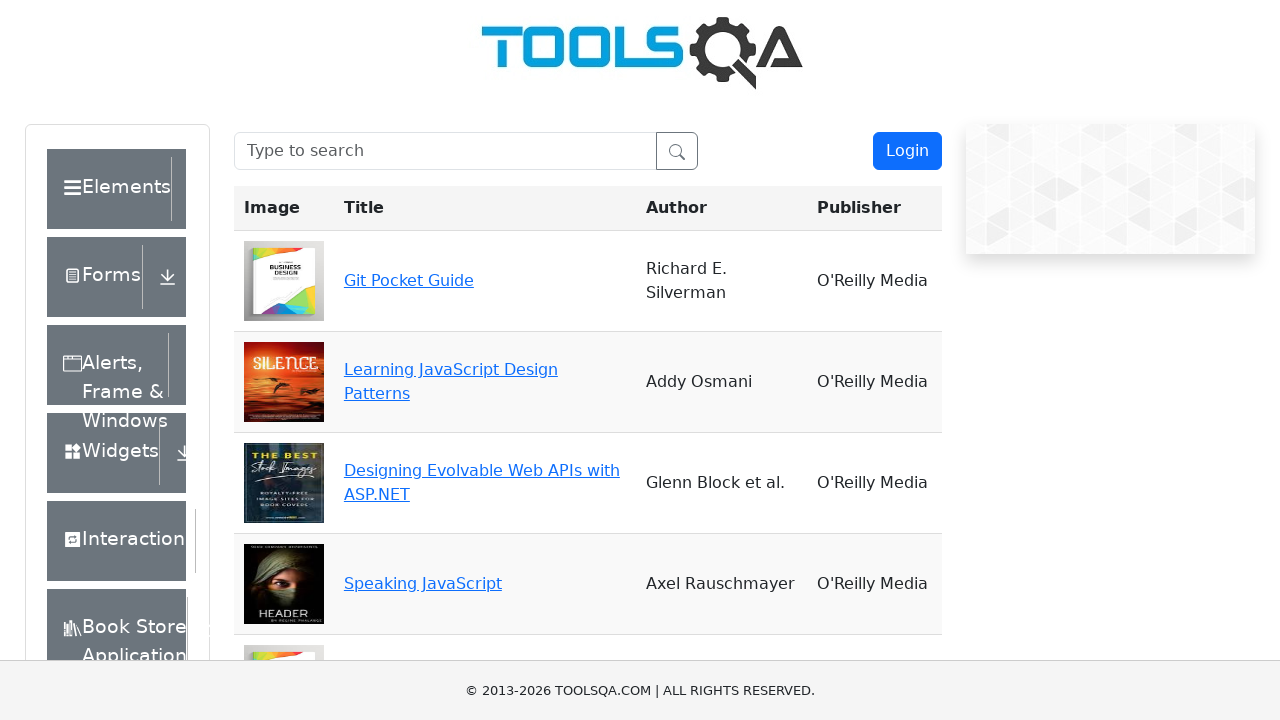

Entered 'Git Pocket Guide' in the search box on #searchBox
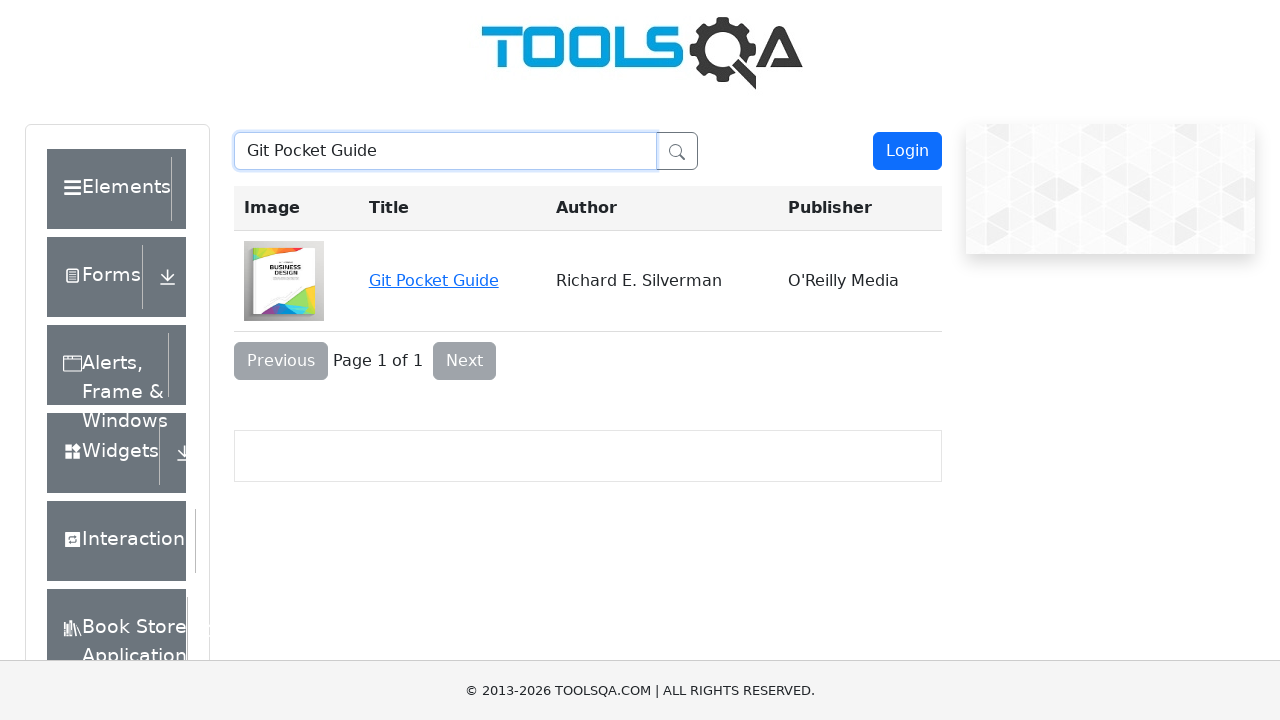

Search results loaded and 'Git Pocket Guide' link appeared
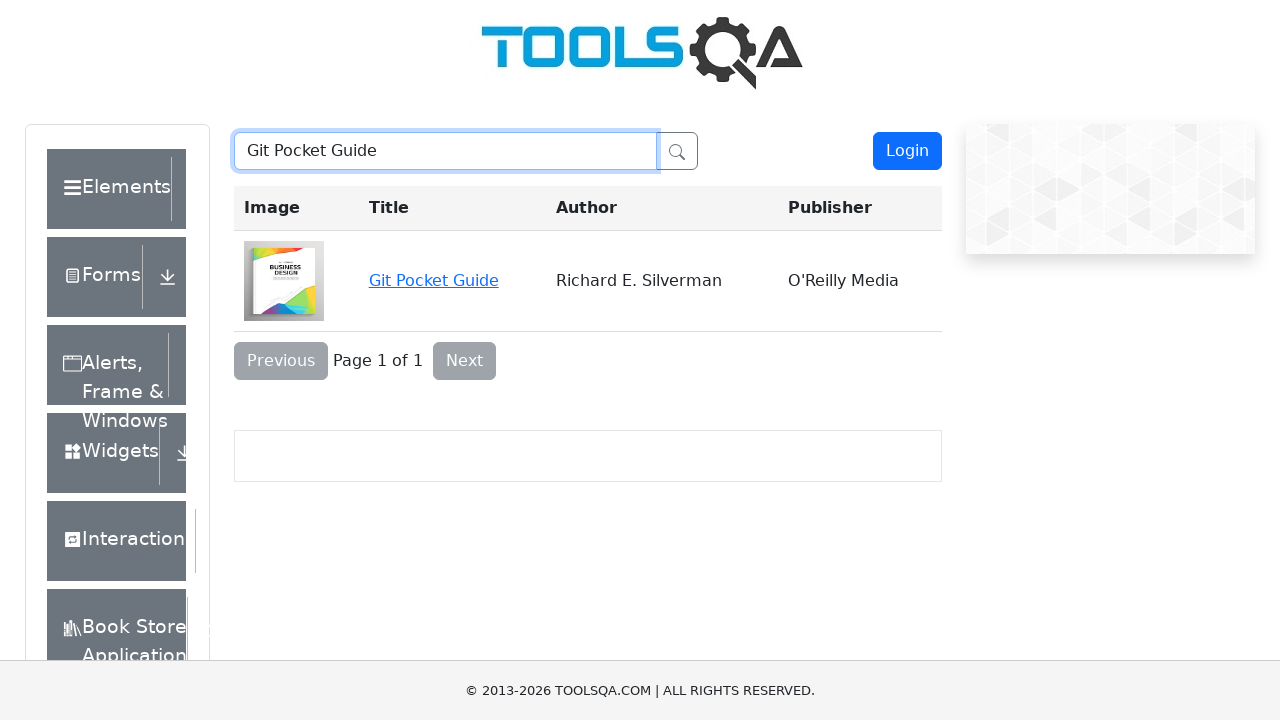

Verified 'Git Pocket Guide' is visible in search results
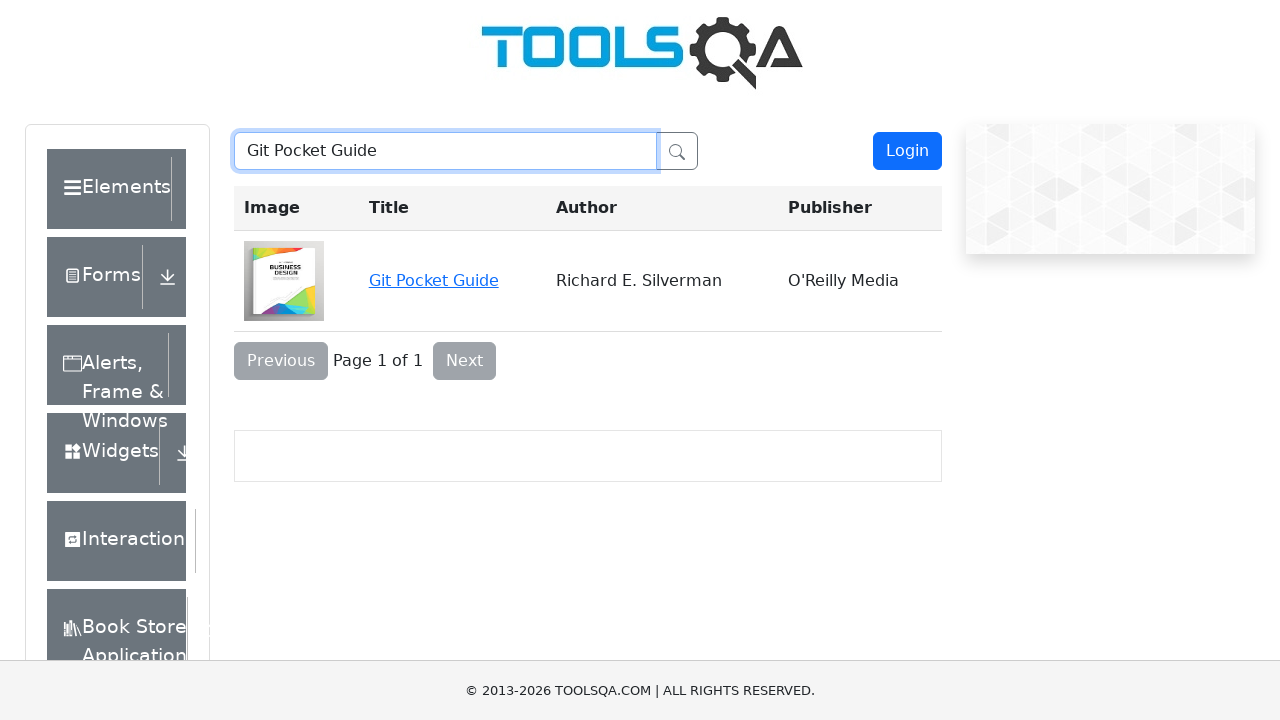

Verified irrelevant book 'Some Other Book' is not visible in results
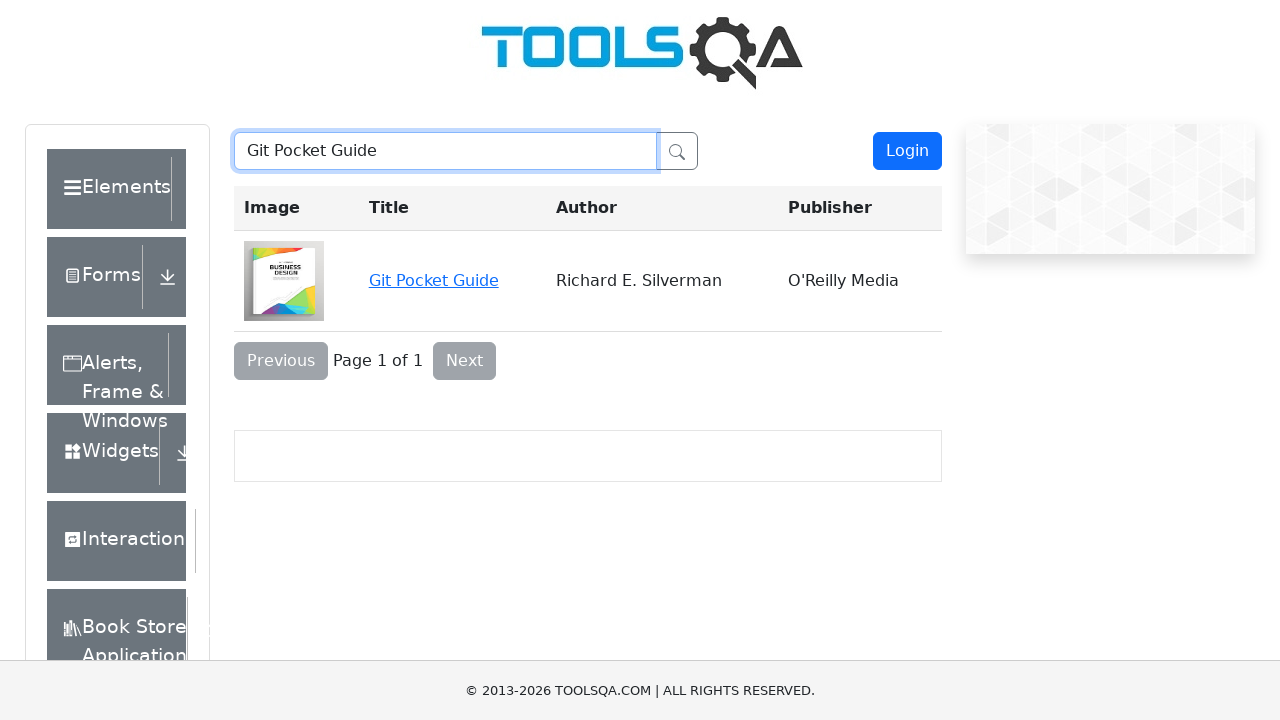

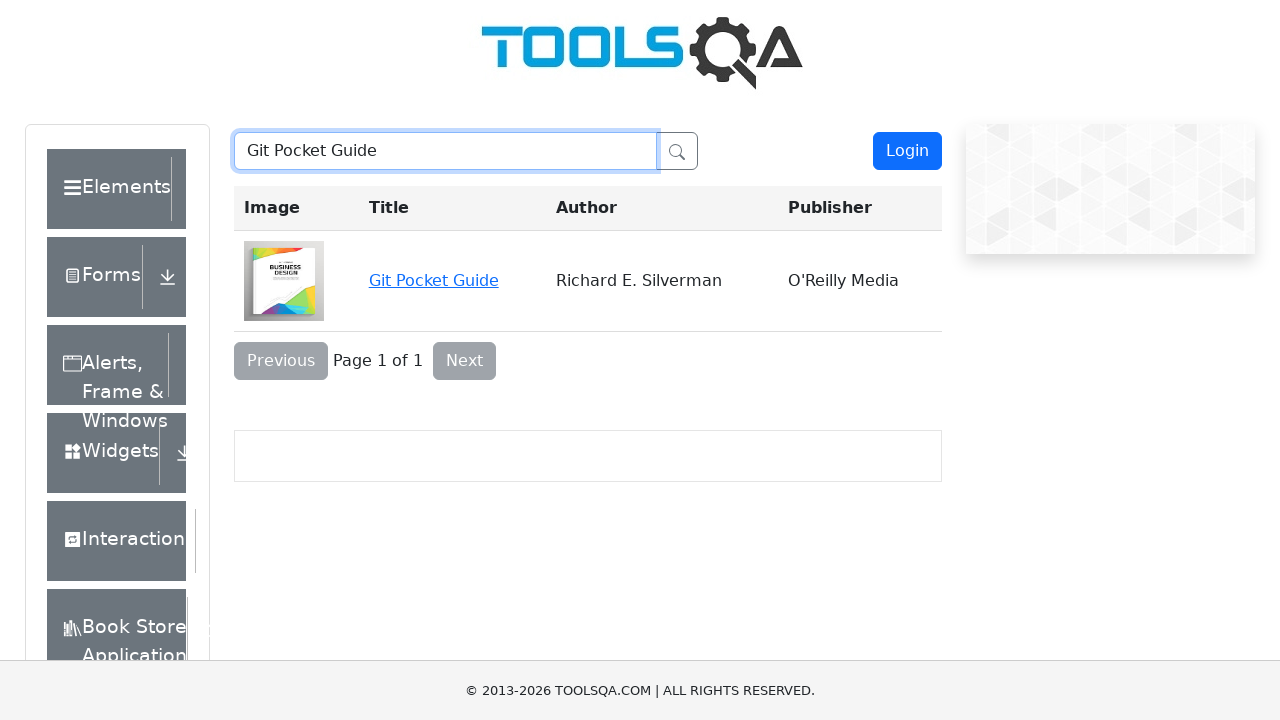